Verifies the dimensions of an image element in the media area on the Ynet news website

Starting URL: https://www.ynet.co.il/home/0,7340,L-8,00.html

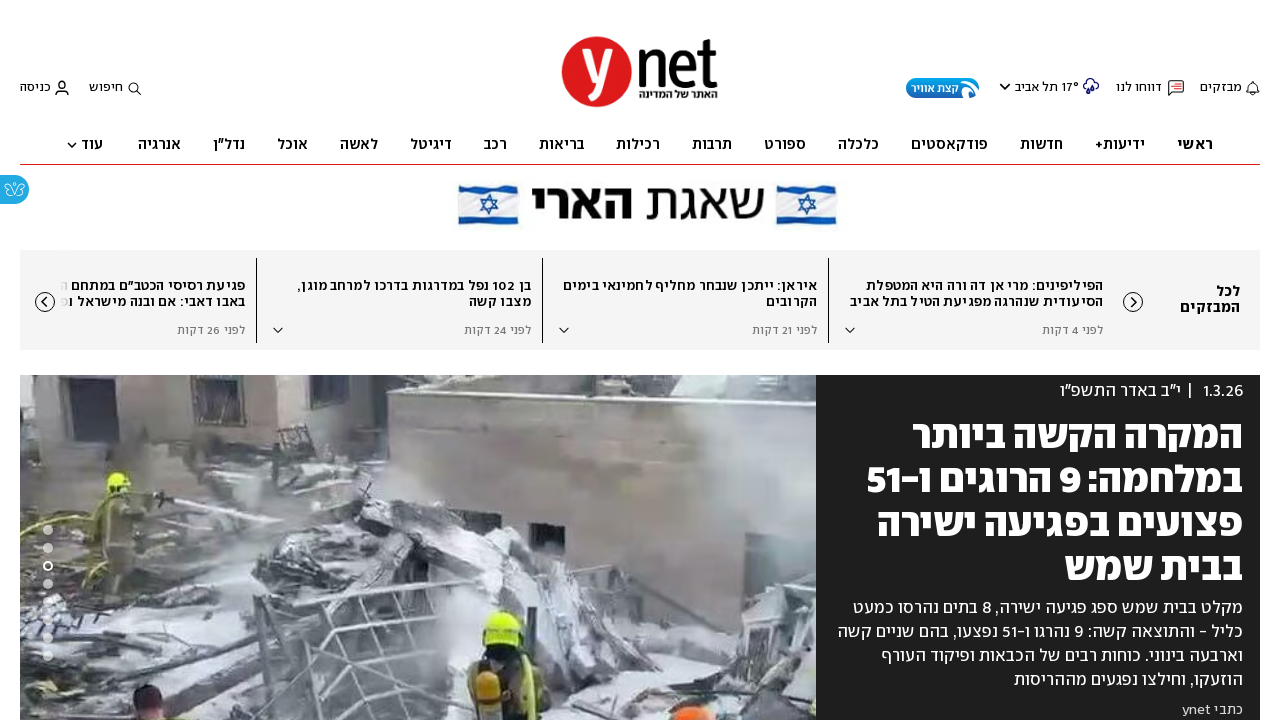

Waited for media area images to load
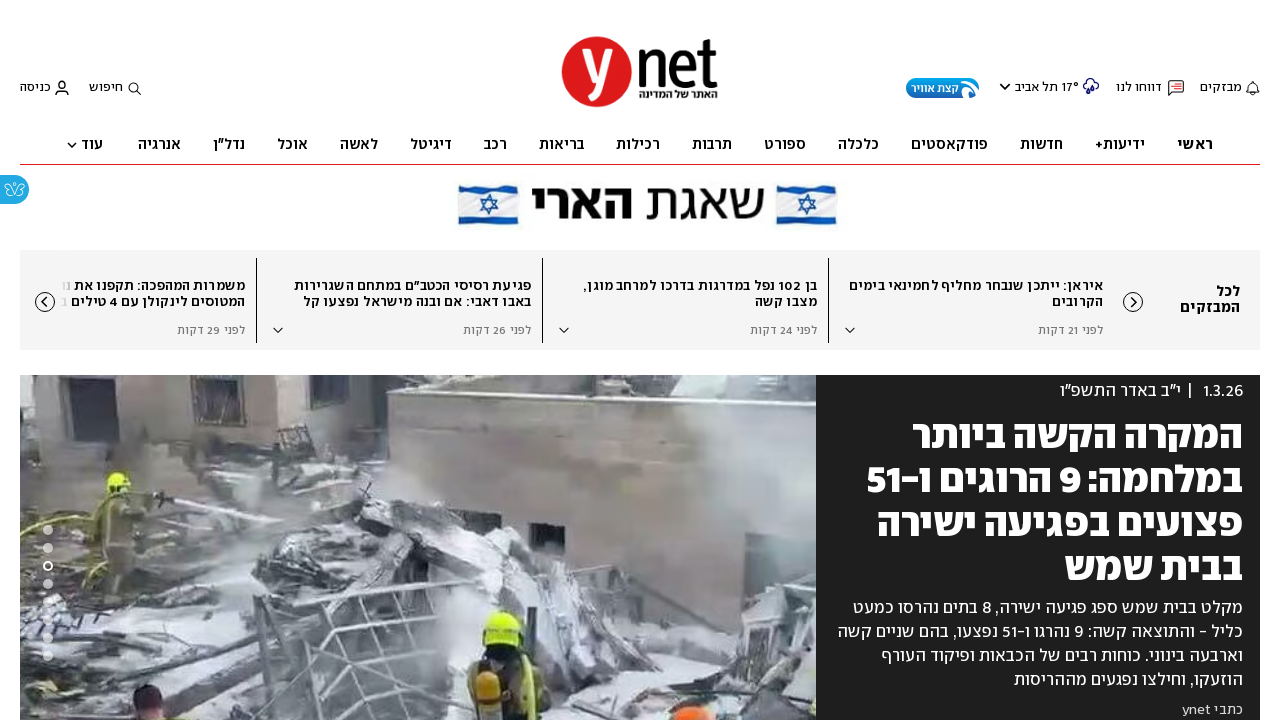

Located the first image element in the media area
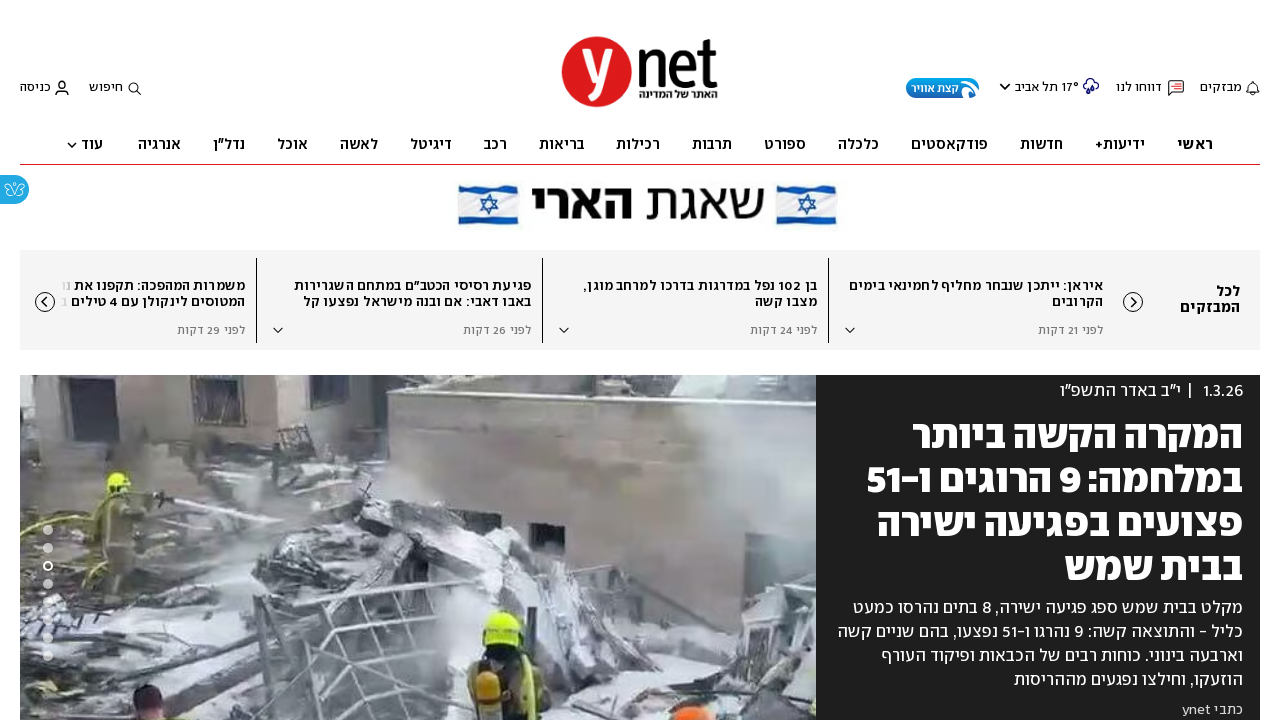

Verified that the image element is visible
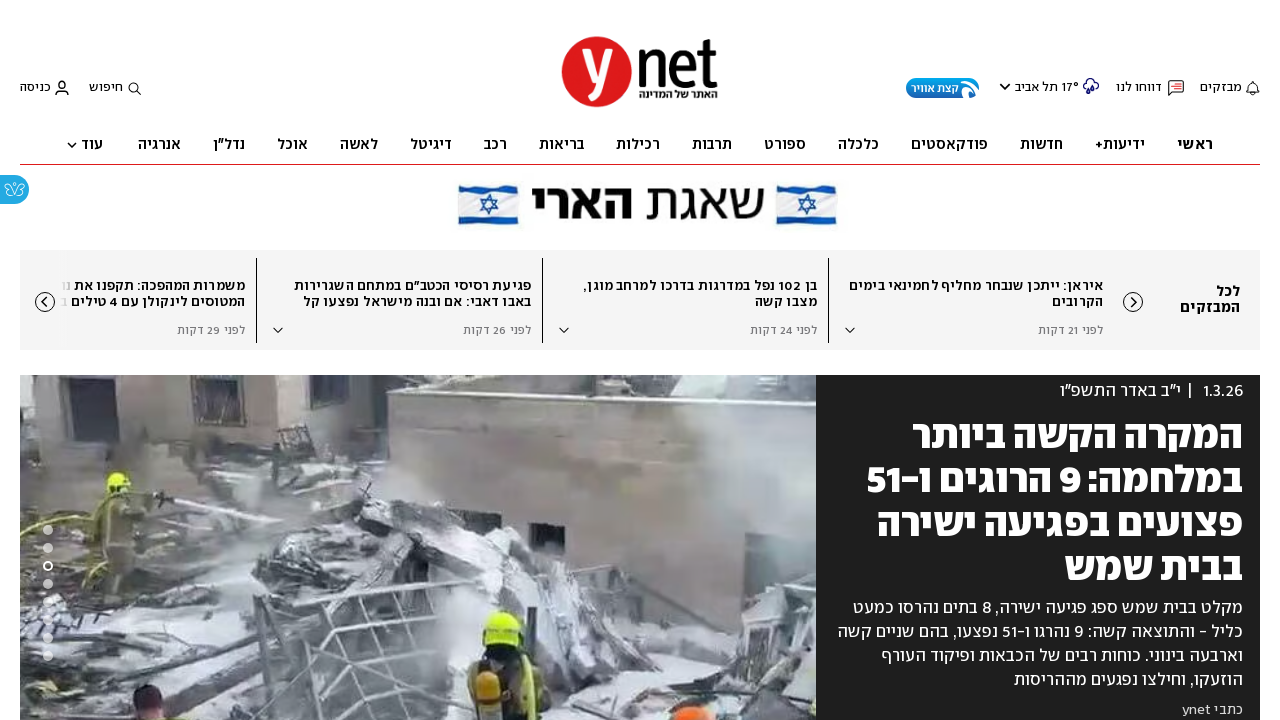

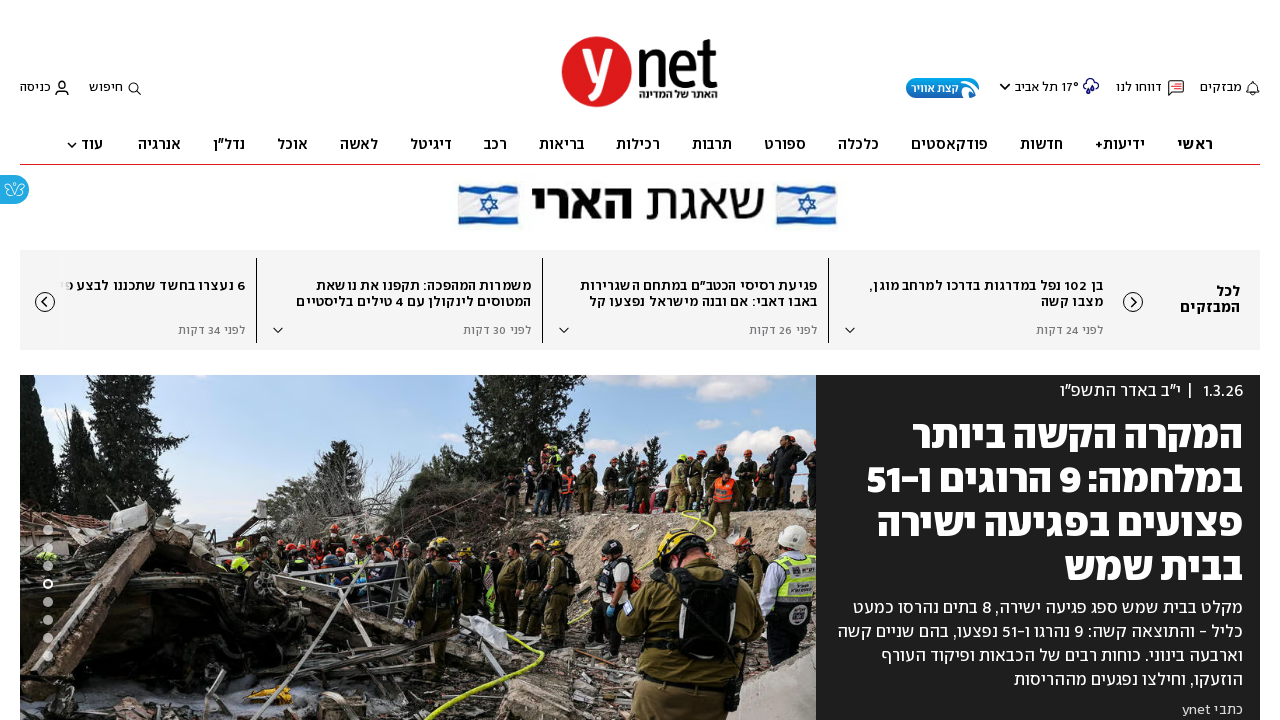